Tests date picker functionality by entering a date value and pressing Enter to confirm the selection on a form testing website.

Starting URL: https://formy-project.herokuapp.com/datepicker

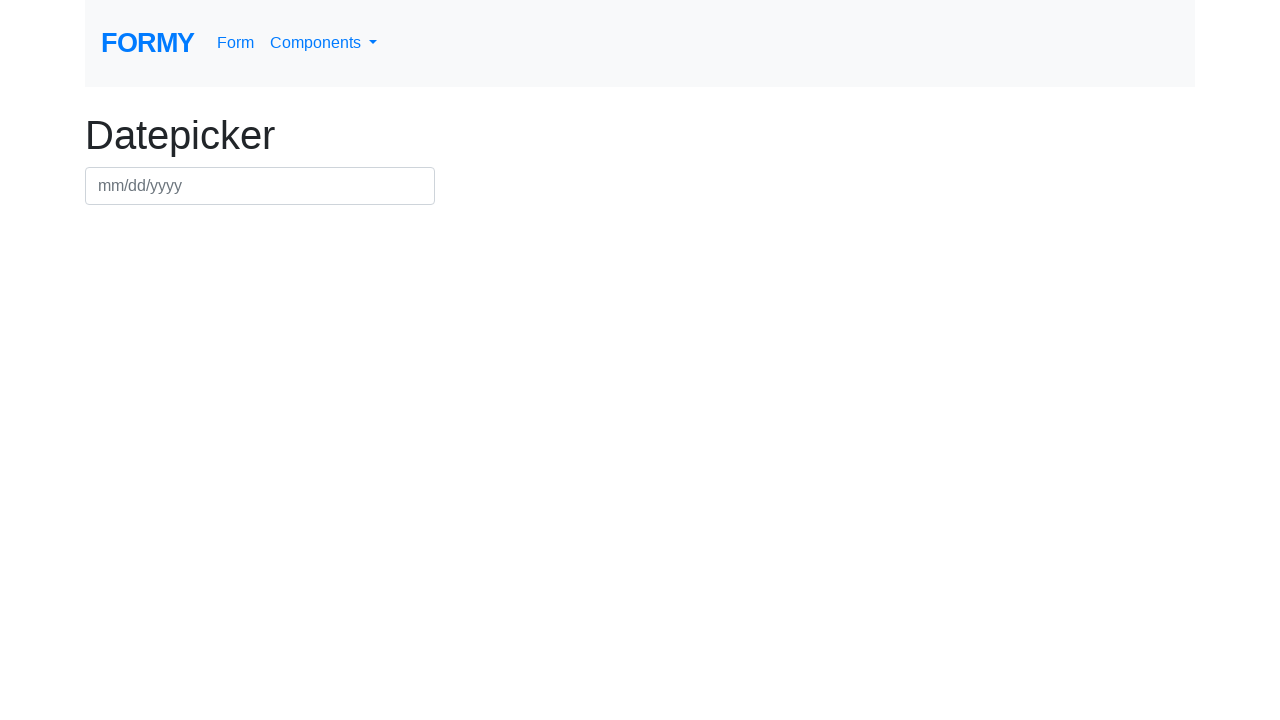

Filled date picker input with date value '02212022' on input#datepicker
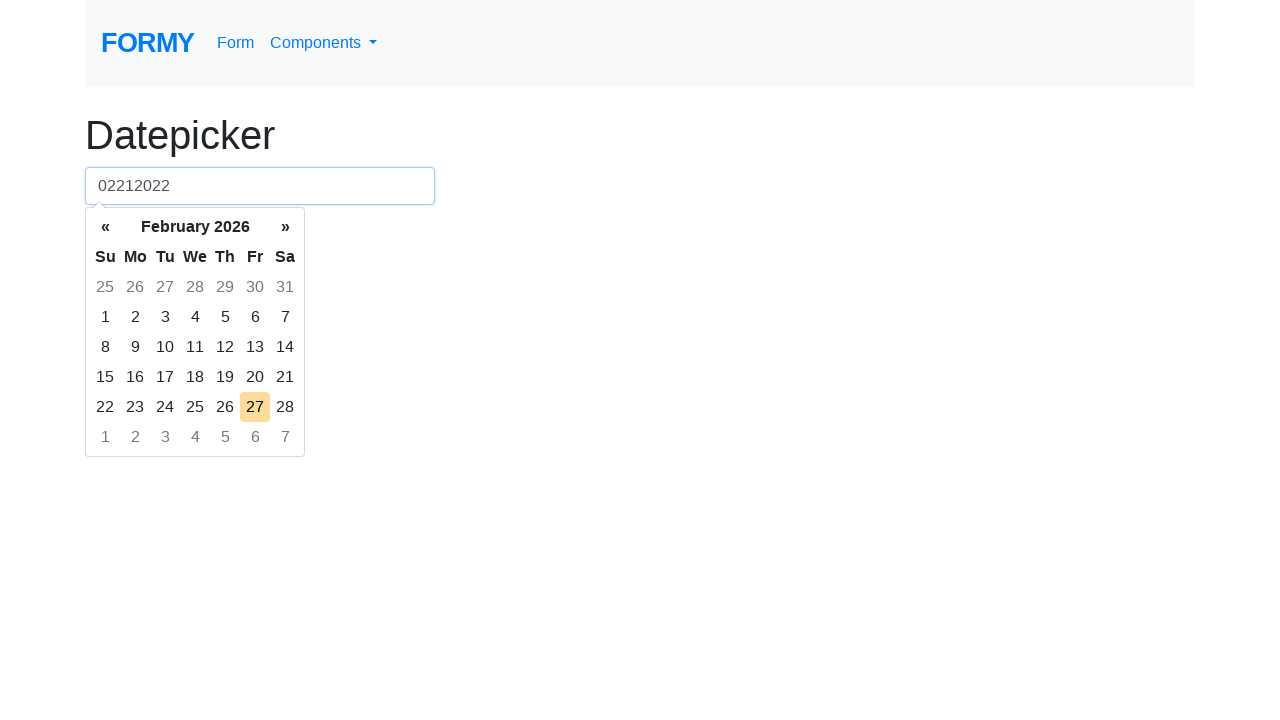

Pressed Enter to confirm the date selection on input#datepicker
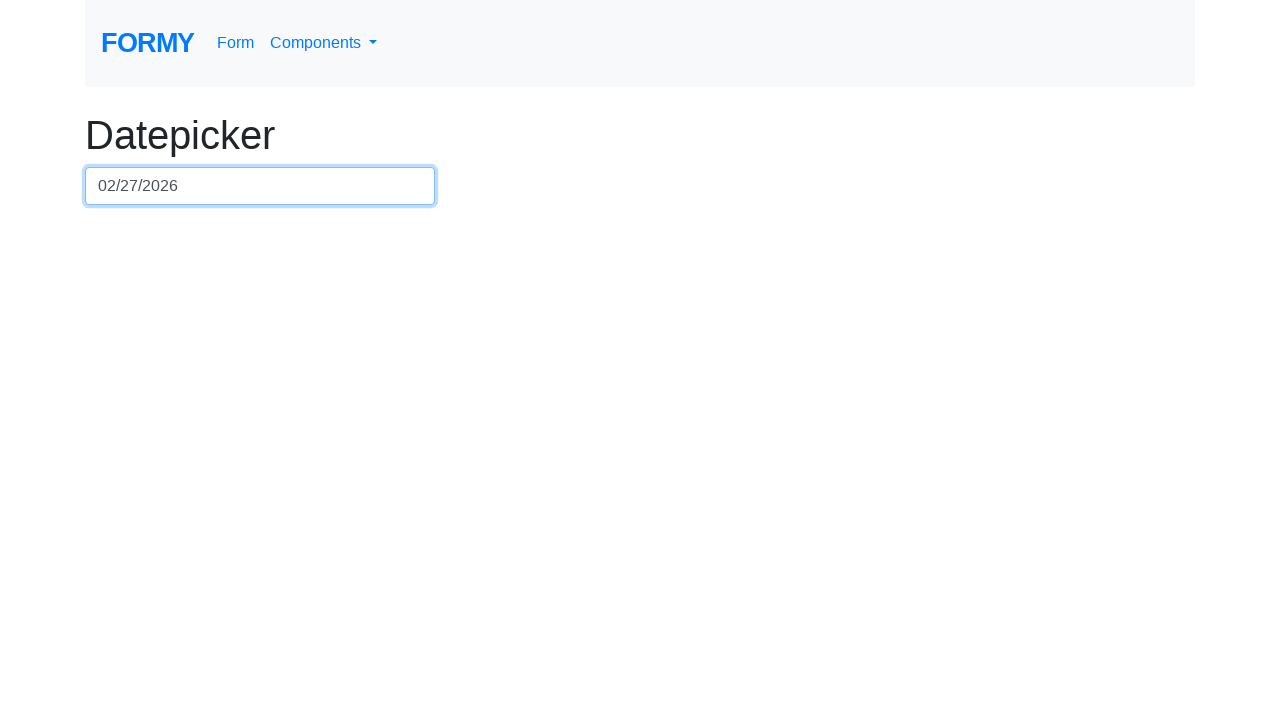

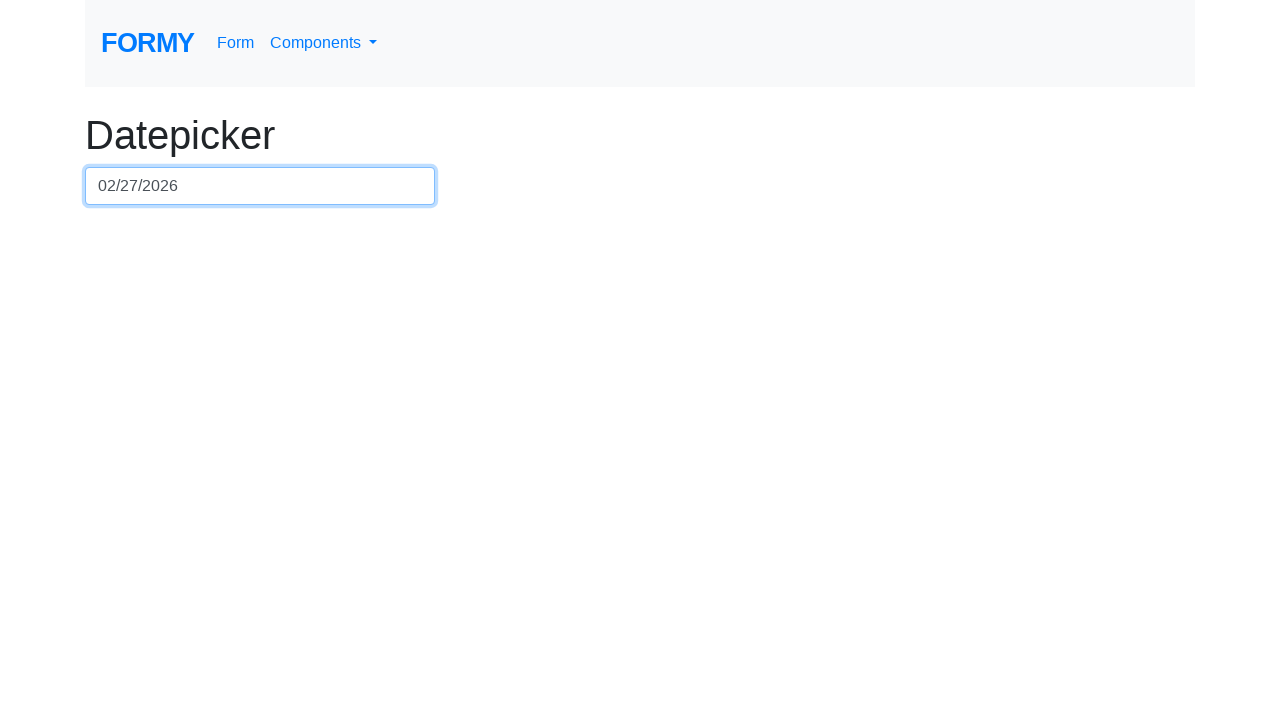